Opens the Ukrainian Railways booking website and verifies the page loads successfully

Starting URL: http://booking.uz.gov.ua/

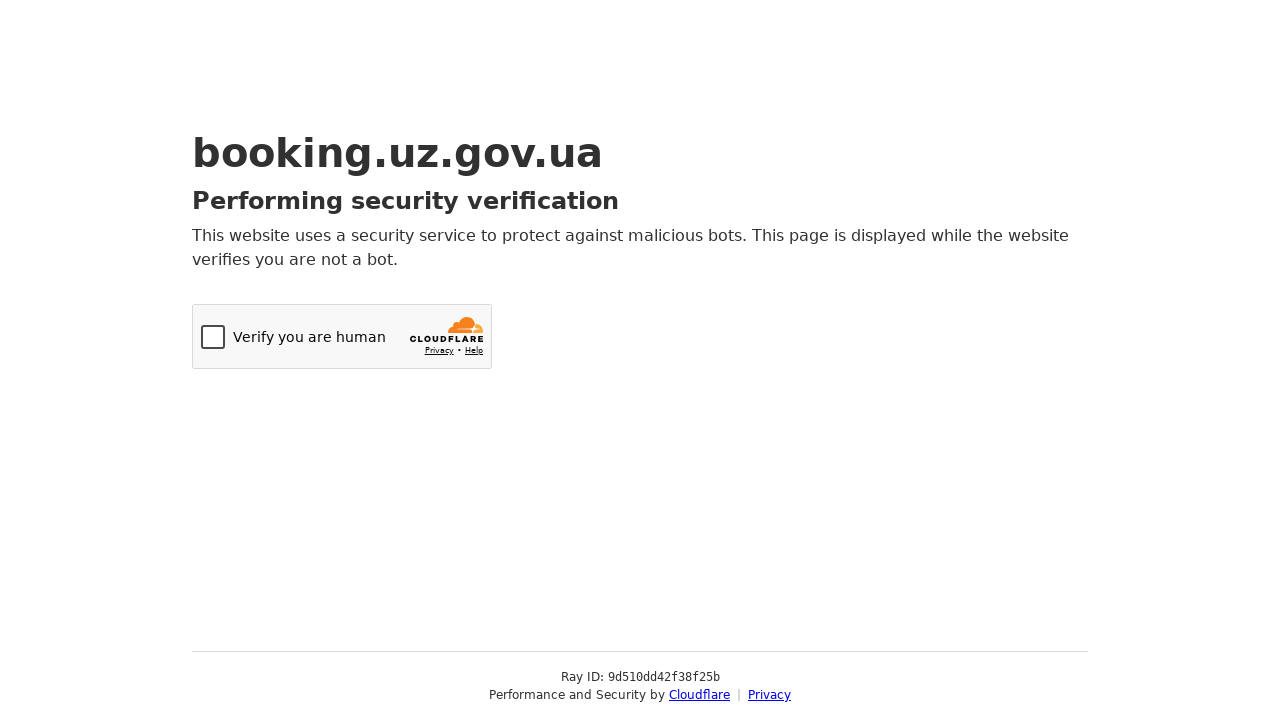

Navigated to Ukrainian Railways booking website
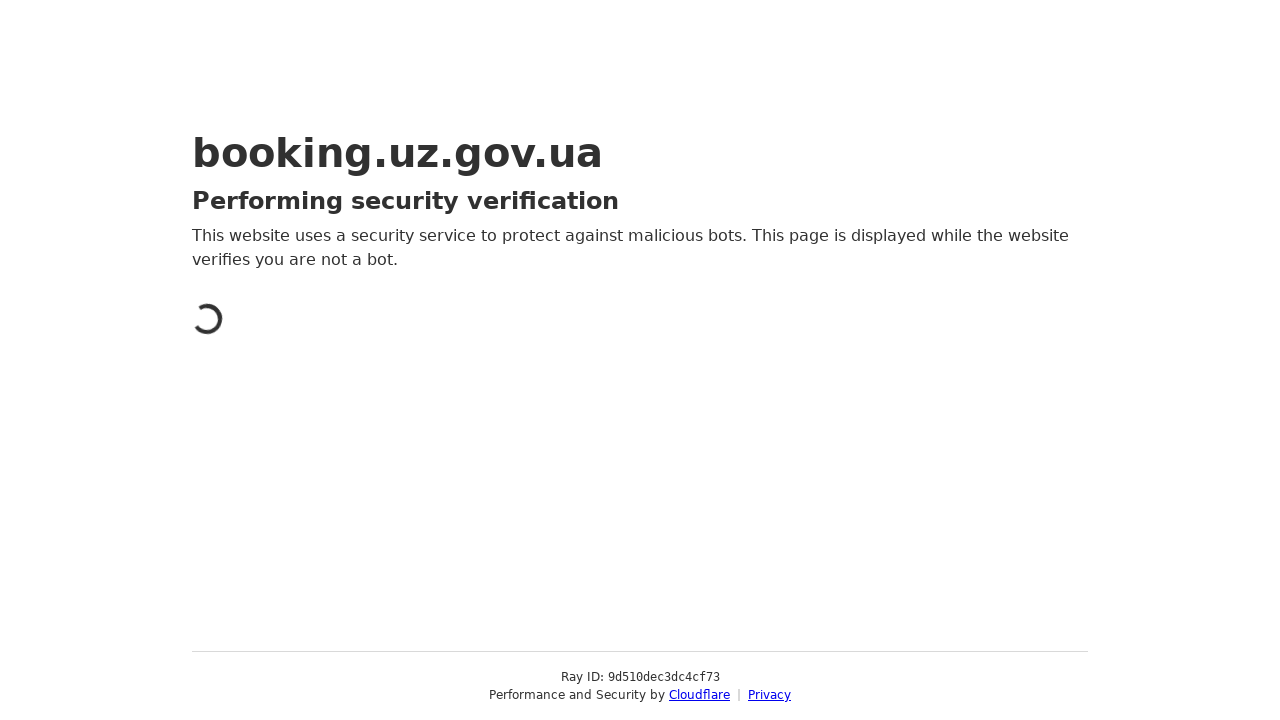

Page fully loaded (domcontentloaded event fired)
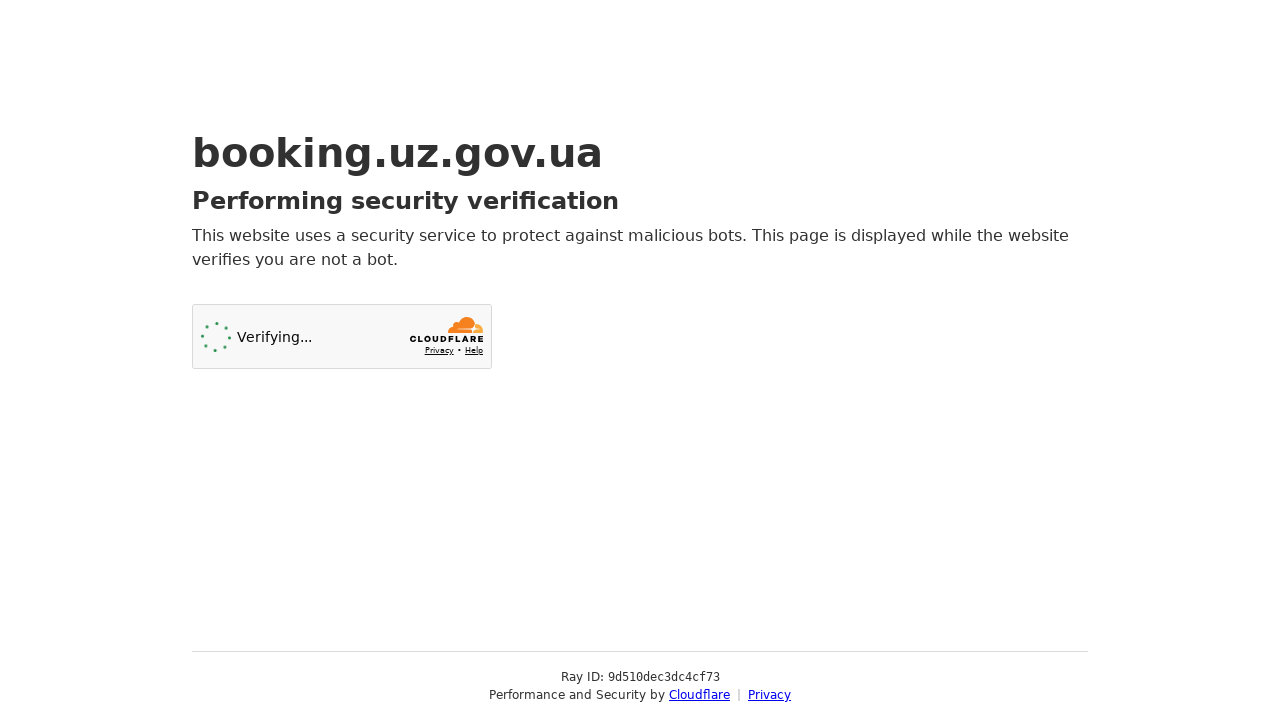

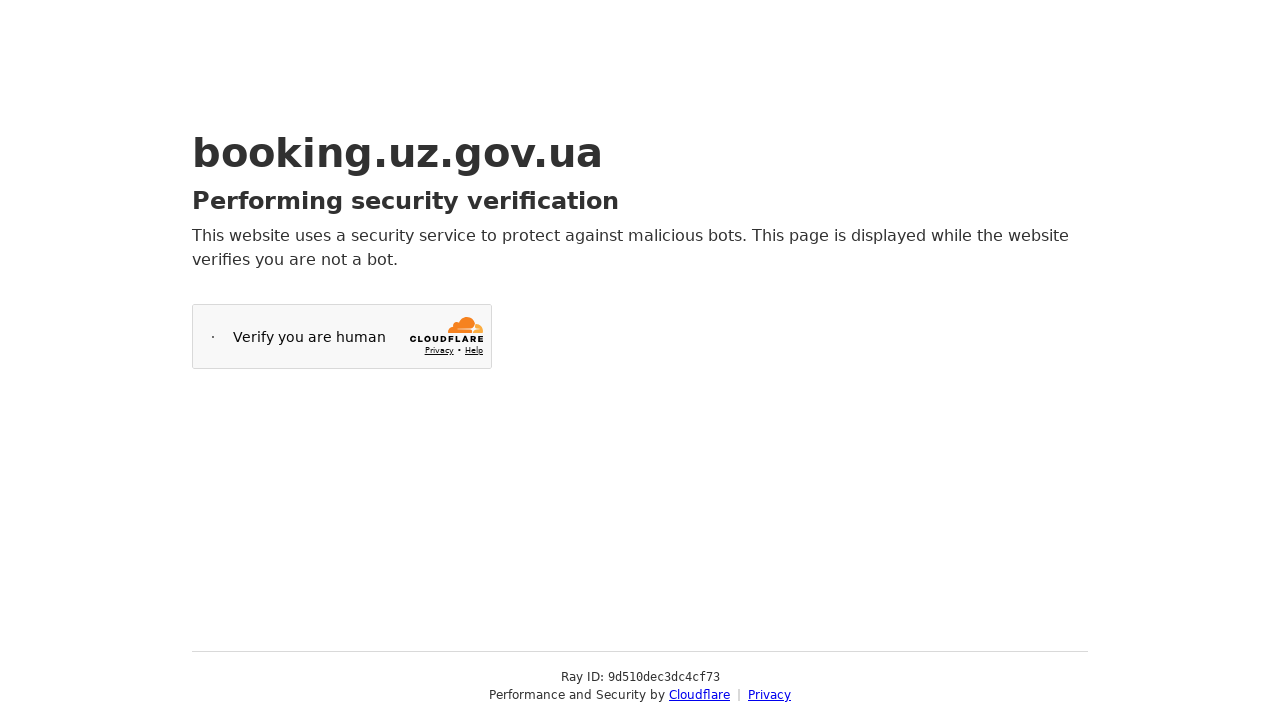